Tests opening a new browser tab by navigating to a page, opening a new tab, navigating to a second URL in that tab, and verifying two tabs are open.

Starting URL: https://the-internet.herokuapp.com/windows

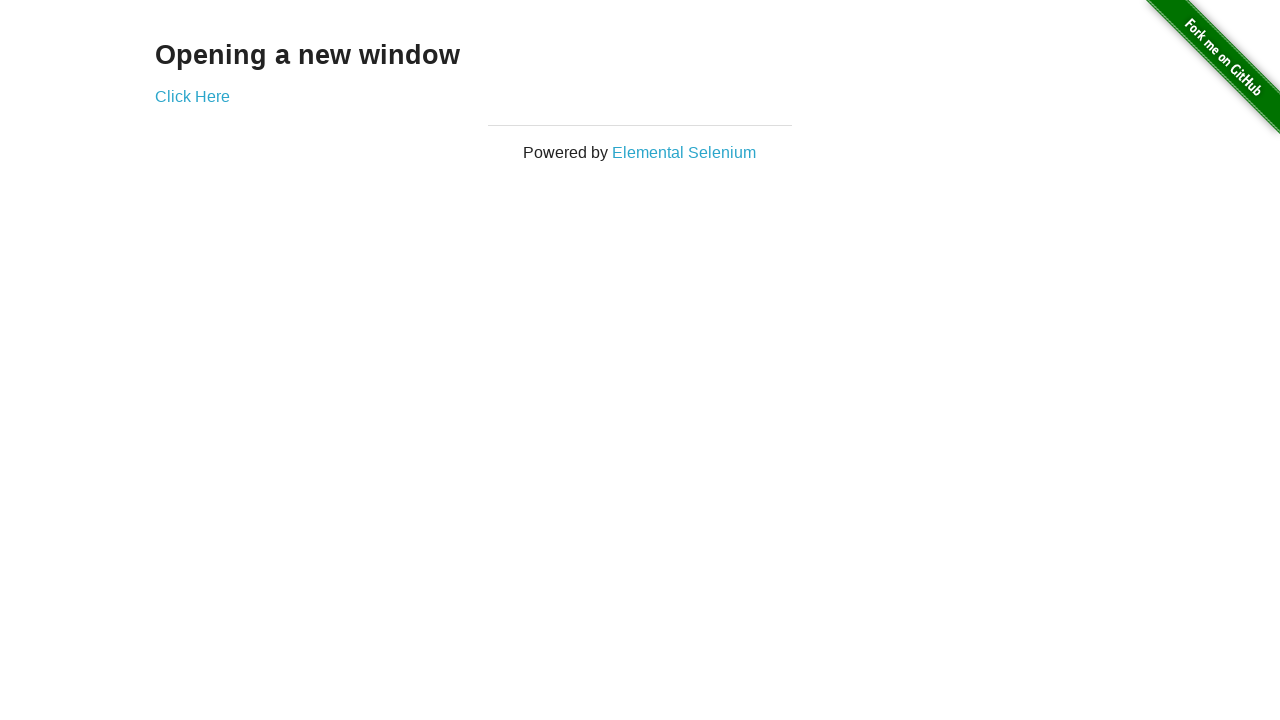

Opened a new browser tab
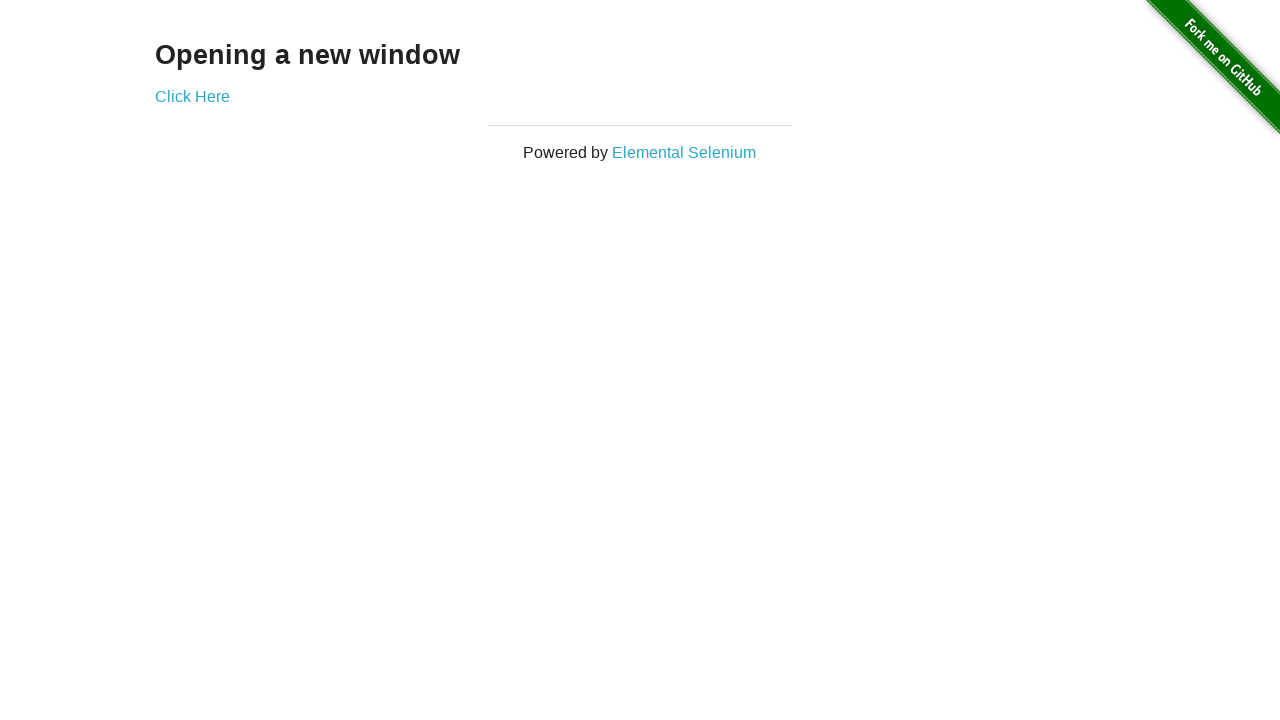

Navigated to https://the-internet.herokuapp.com/typos in the new tab
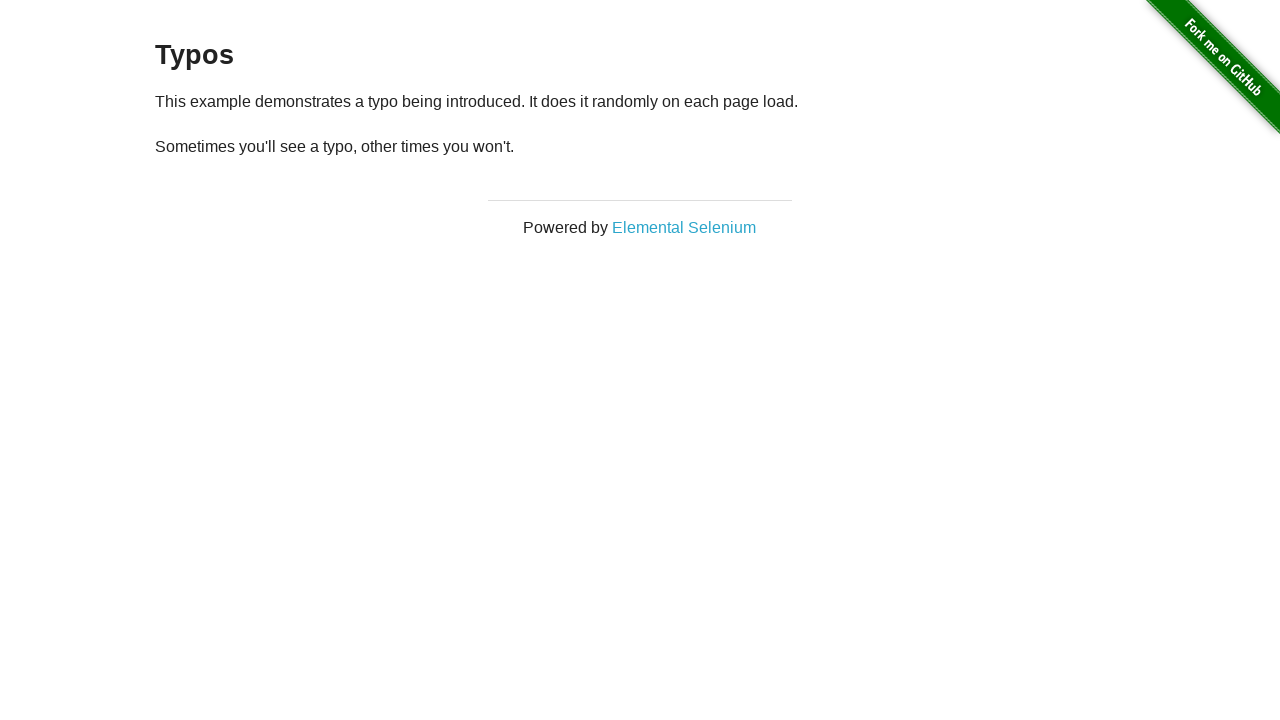

Verified that 2 tabs are open in the browser context
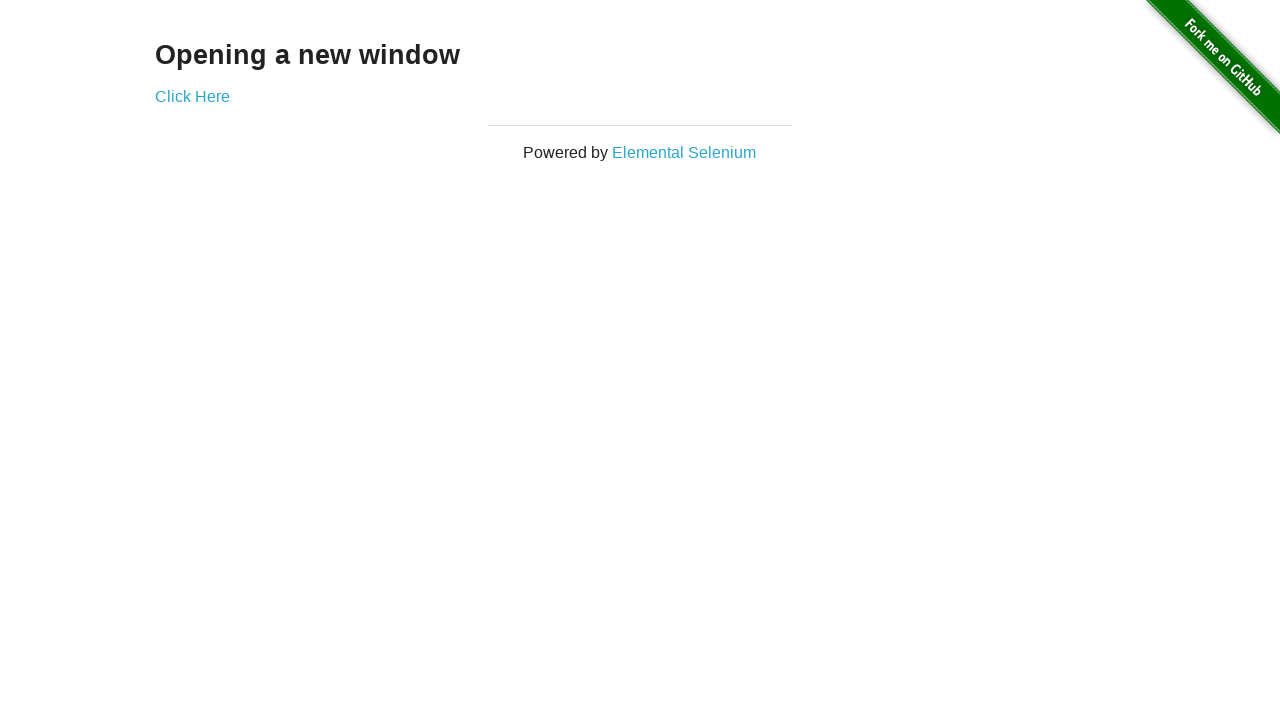

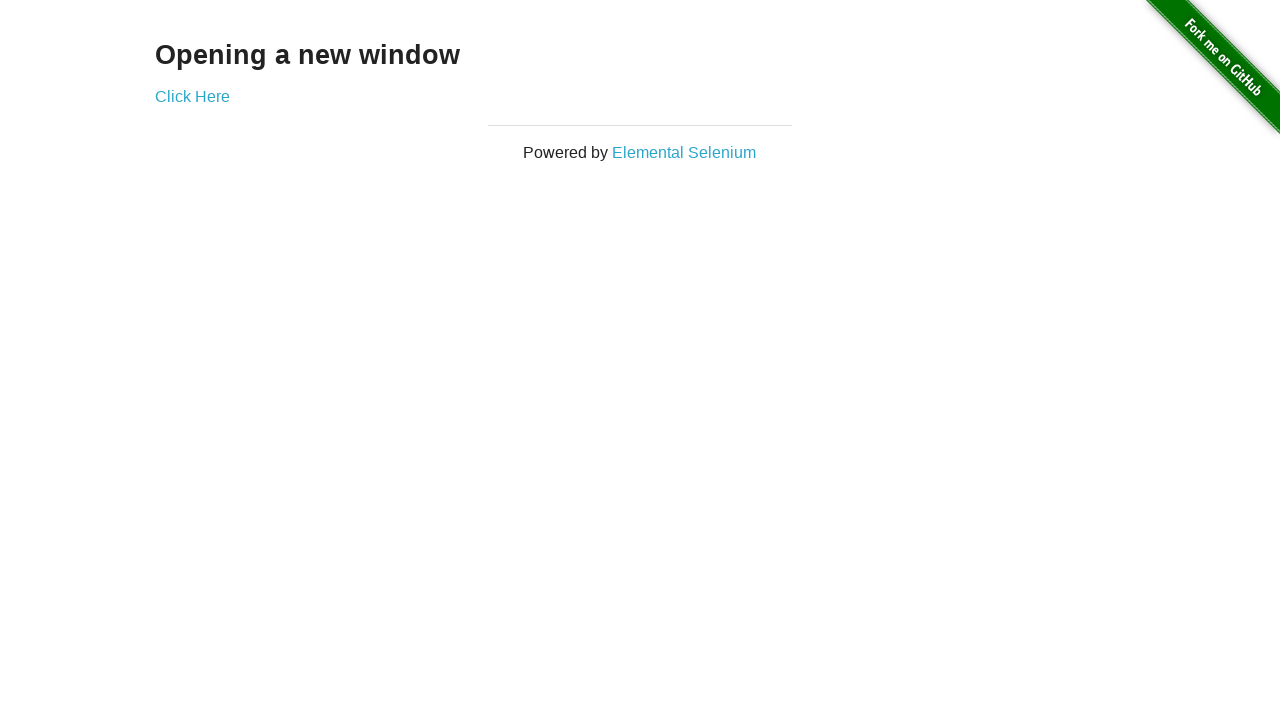